Tests that the currently applied filter is highlighted

Starting URL: https://demo.playwright.dev/todomvc

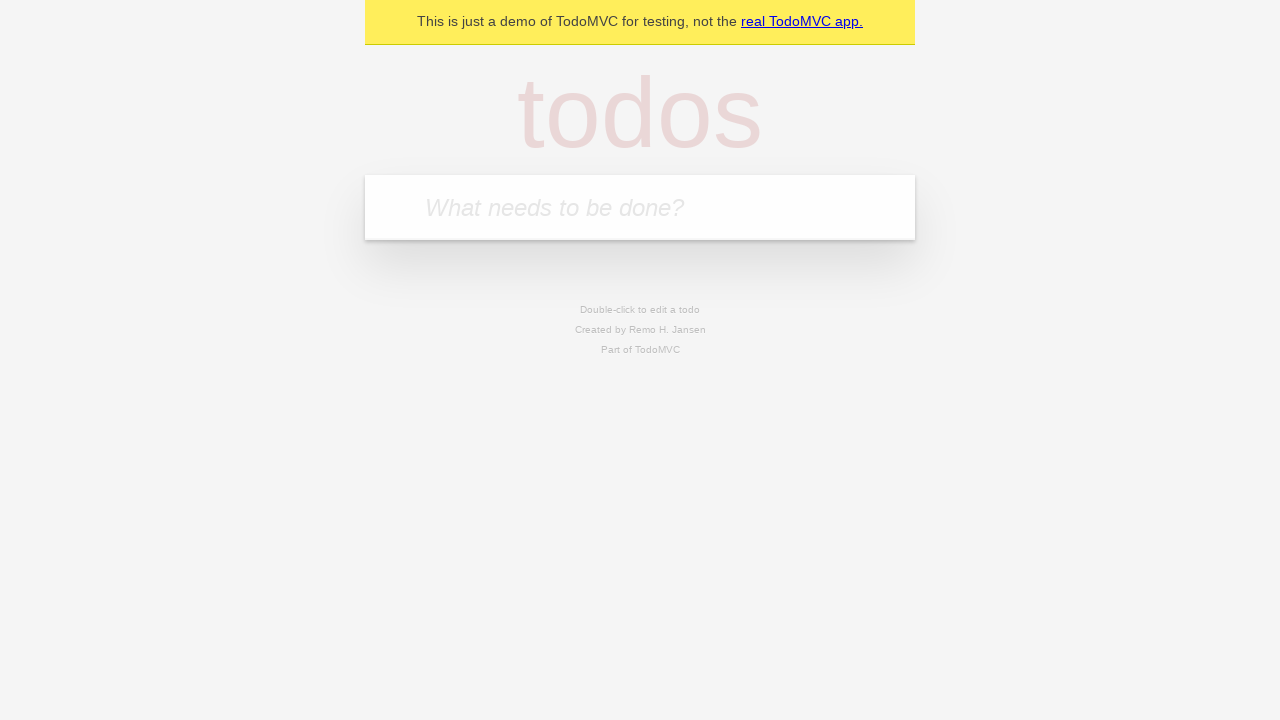

Filled todo input with 'buy some cheese' on internal:attr=[placeholder="What needs to be done?"i]
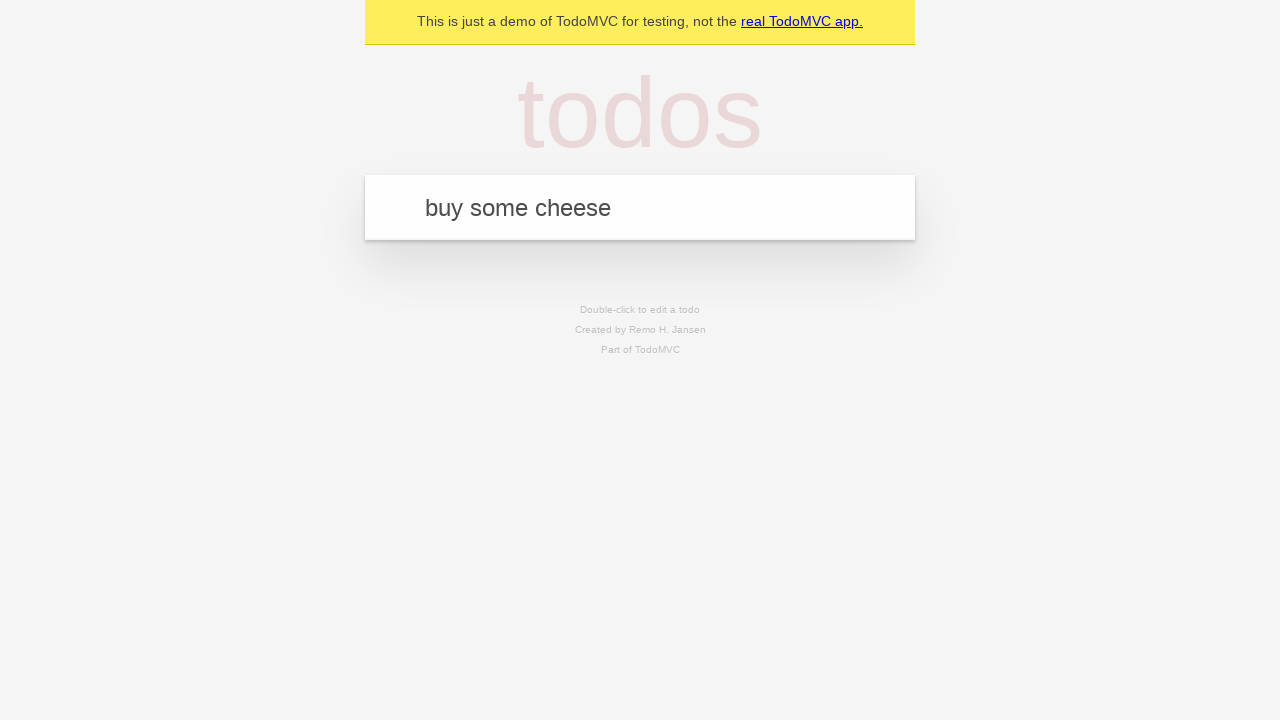

Pressed Enter to add first todo on internal:attr=[placeholder="What needs to be done?"i]
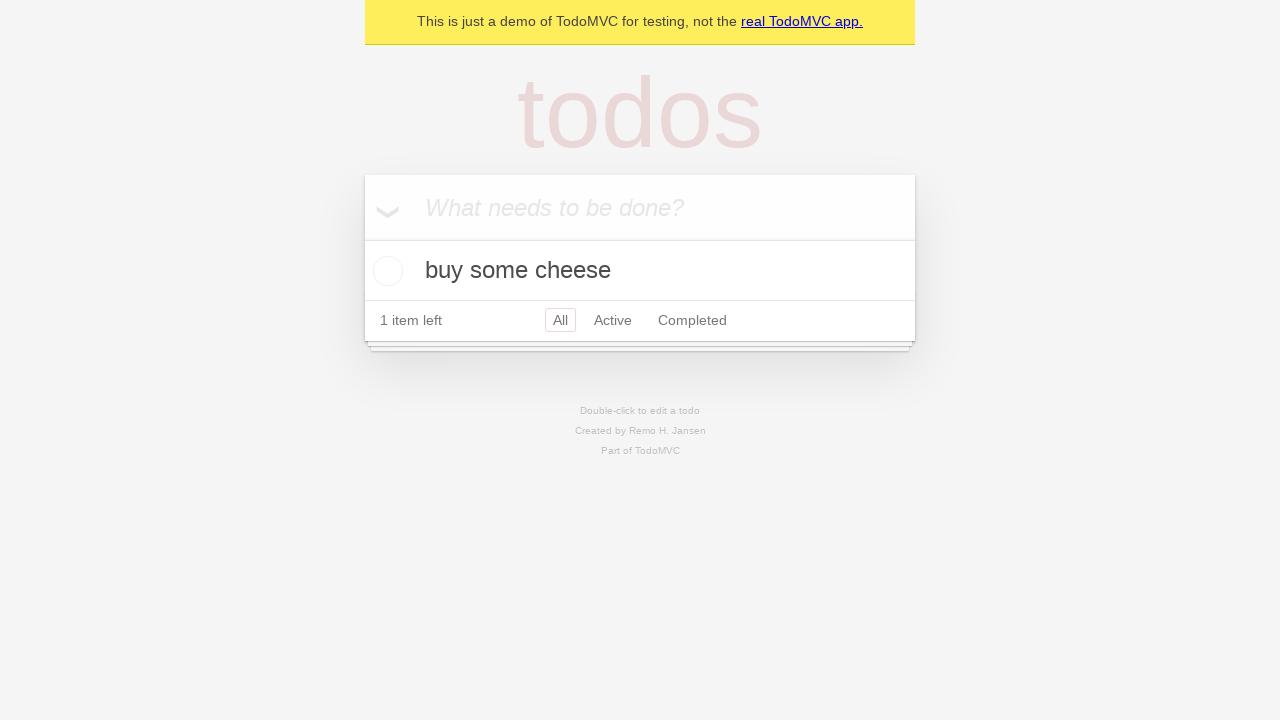

Filled todo input with 'feed the cat' on internal:attr=[placeholder="What needs to be done?"i]
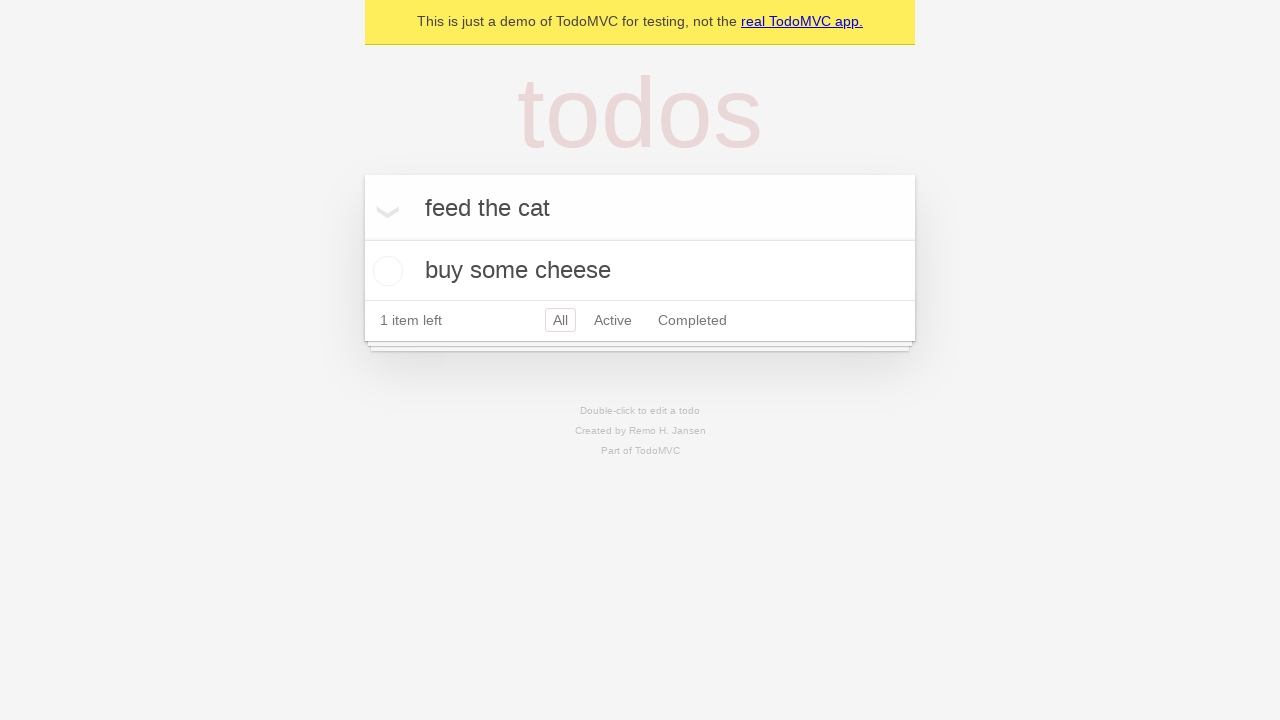

Pressed Enter to add second todo on internal:attr=[placeholder="What needs to be done?"i]
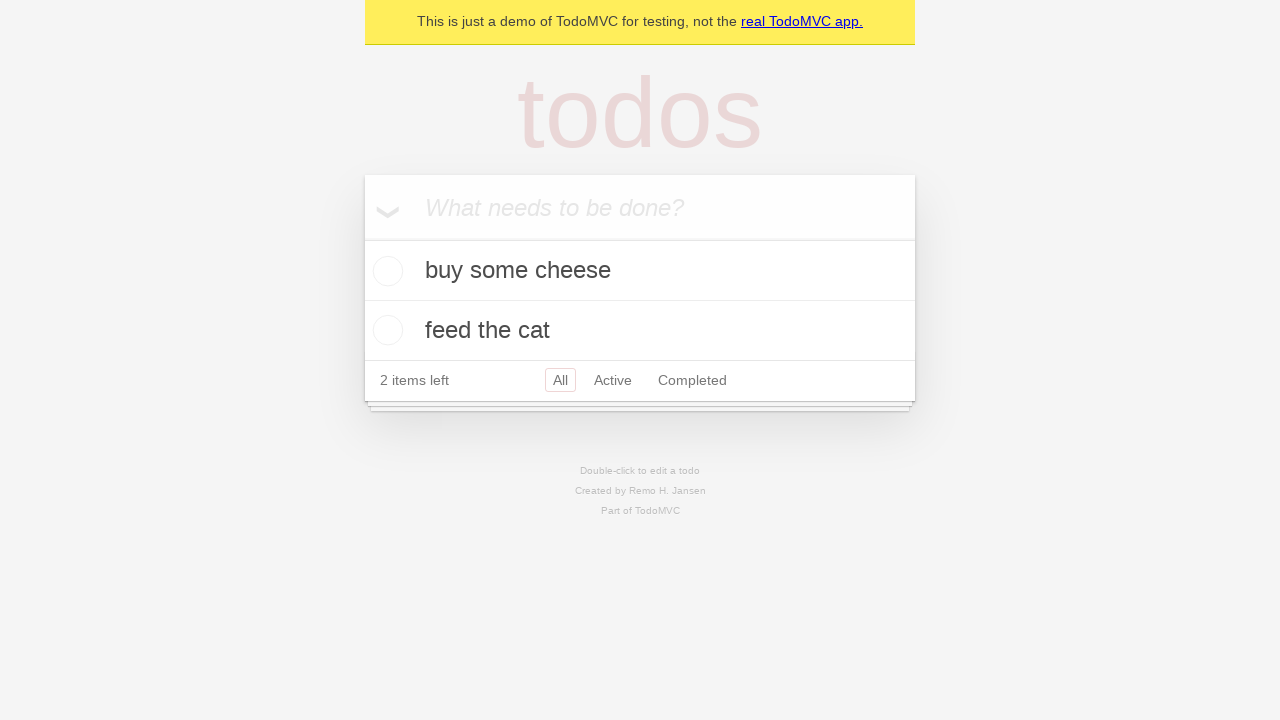

Filled todo input with 'book a doctors appointment' on internal:attr=[placeholder="What needs to be done?"i]
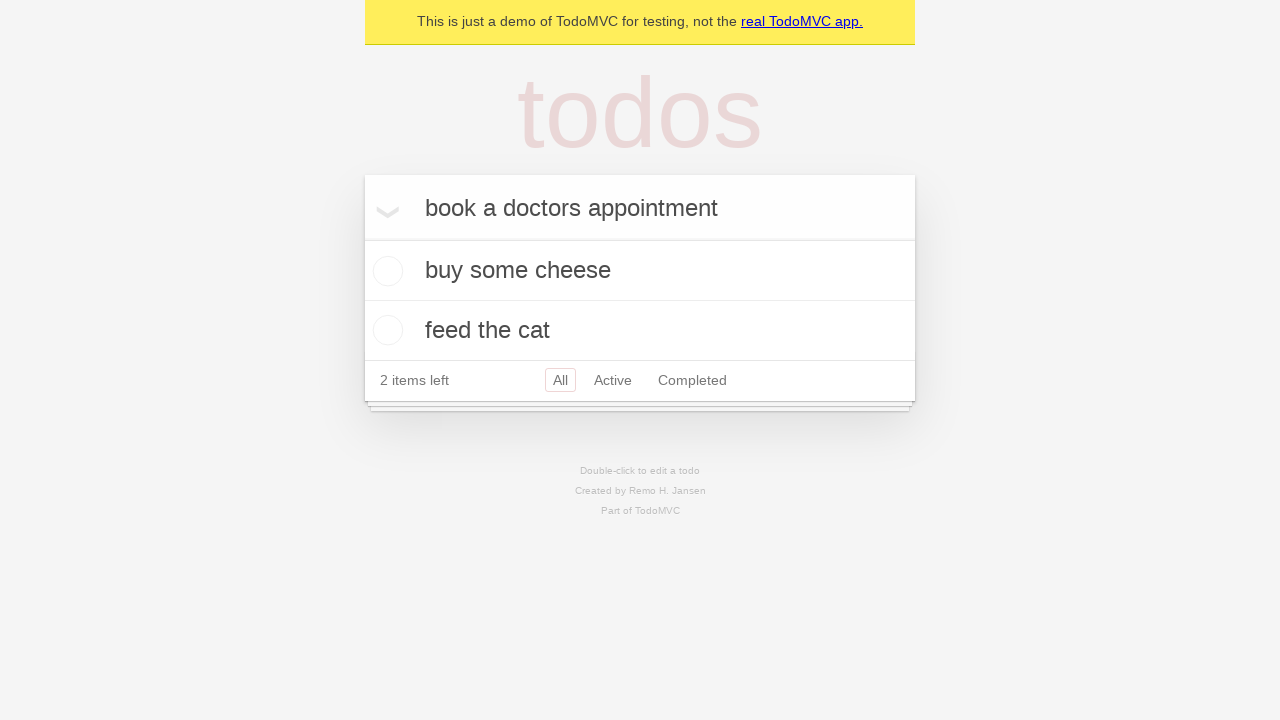

Pressed Enter to add third todo on internal:attr=[placeholder="What needs to be done?"i]
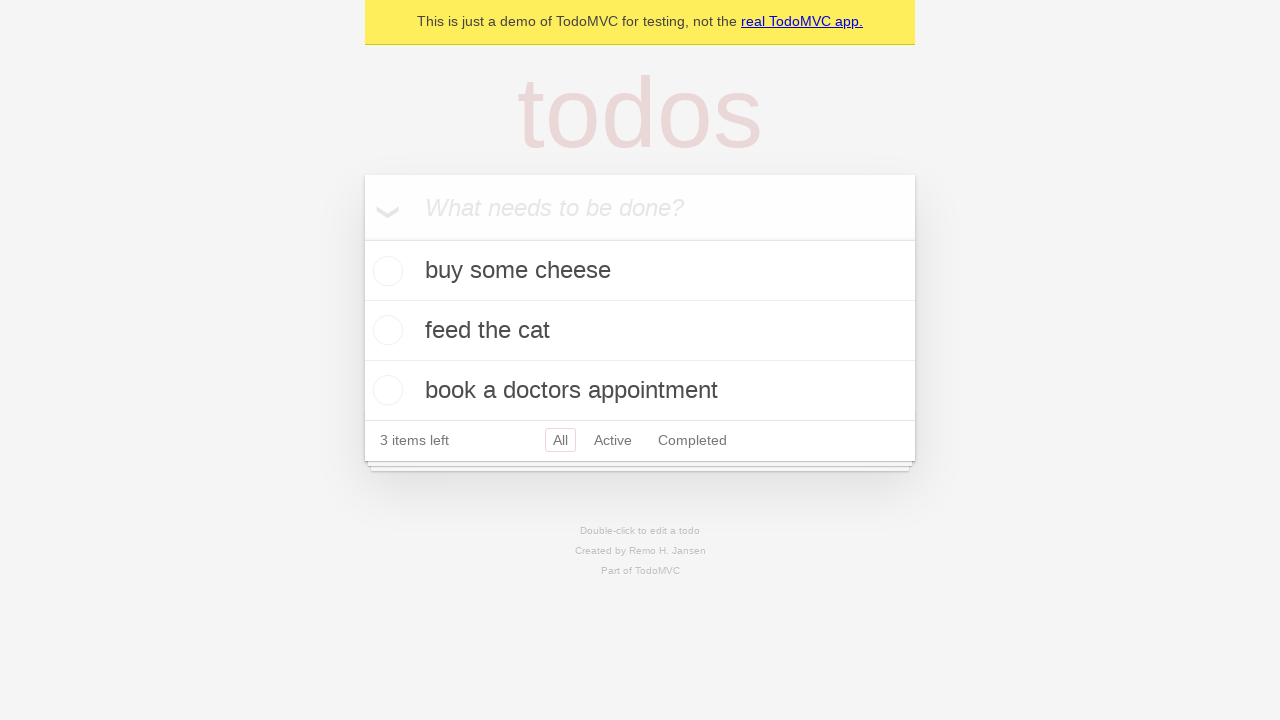

Clicked Active filter link at (613, 440) on internal:role=link[name="Active"i]
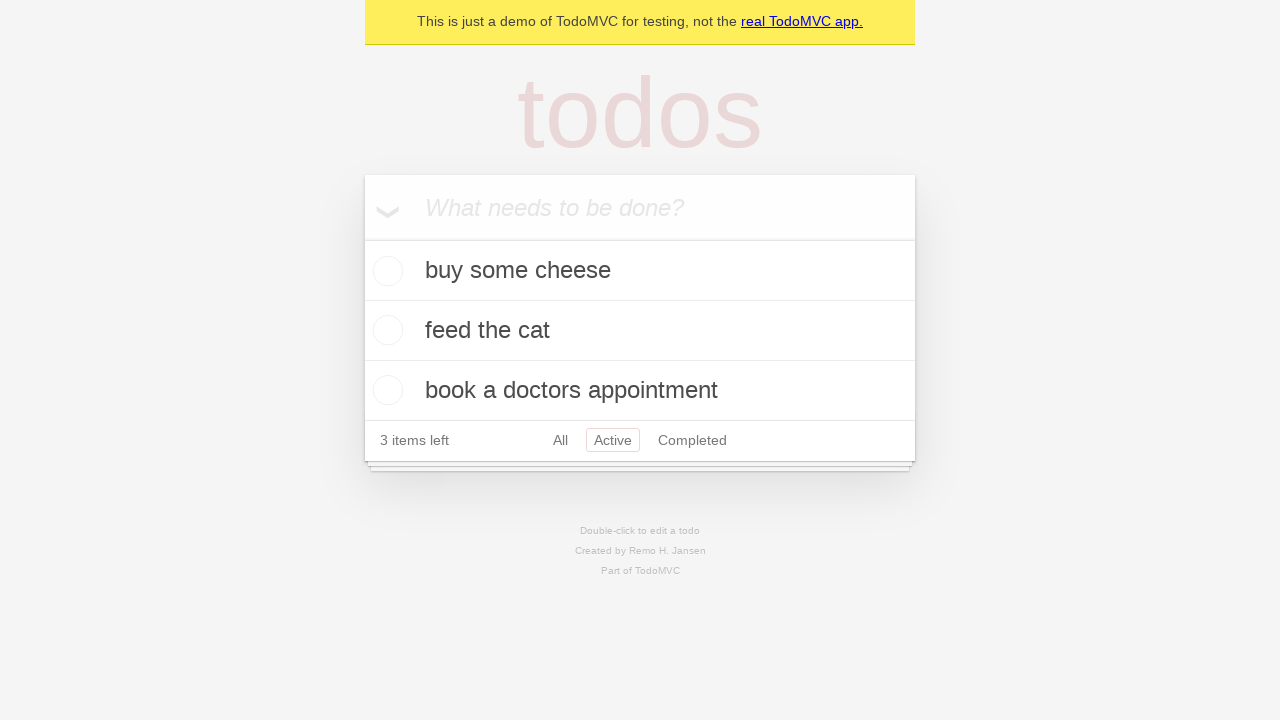

Clicked Completed filter link at (692, 440) on internal:role=link[name="Completed"i]
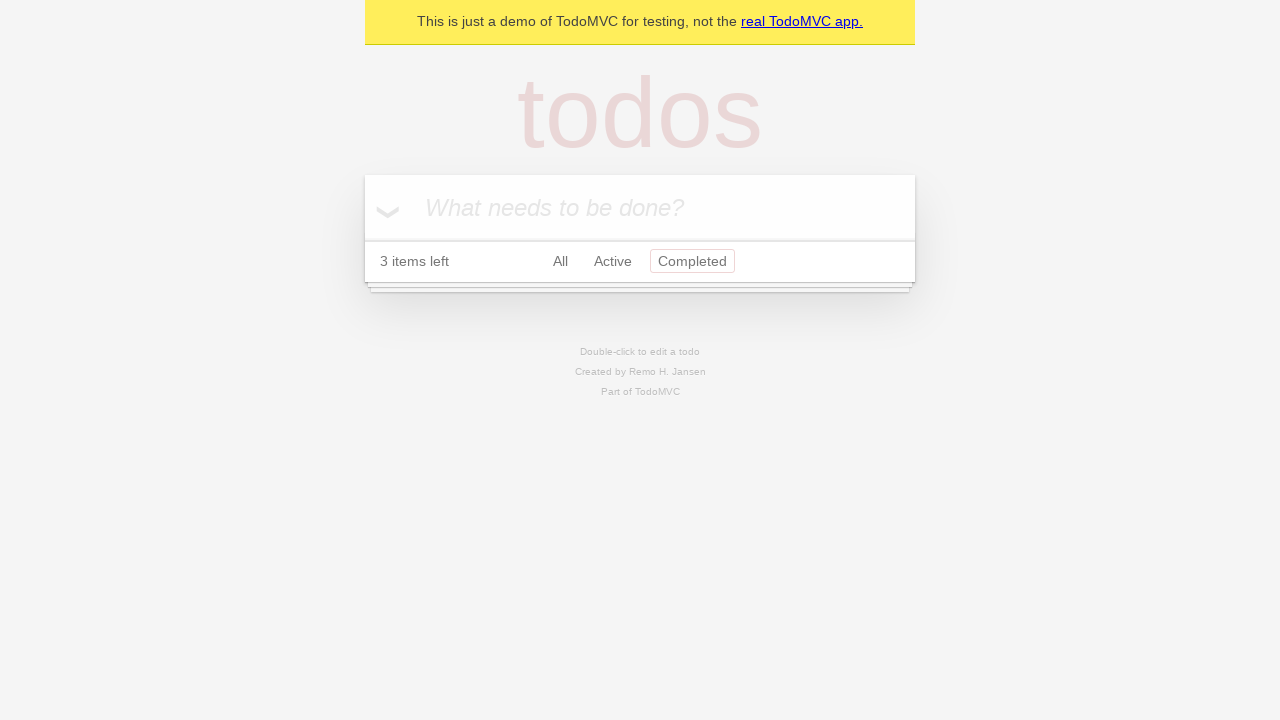

Verified that Completed filter is highlighted with selected class
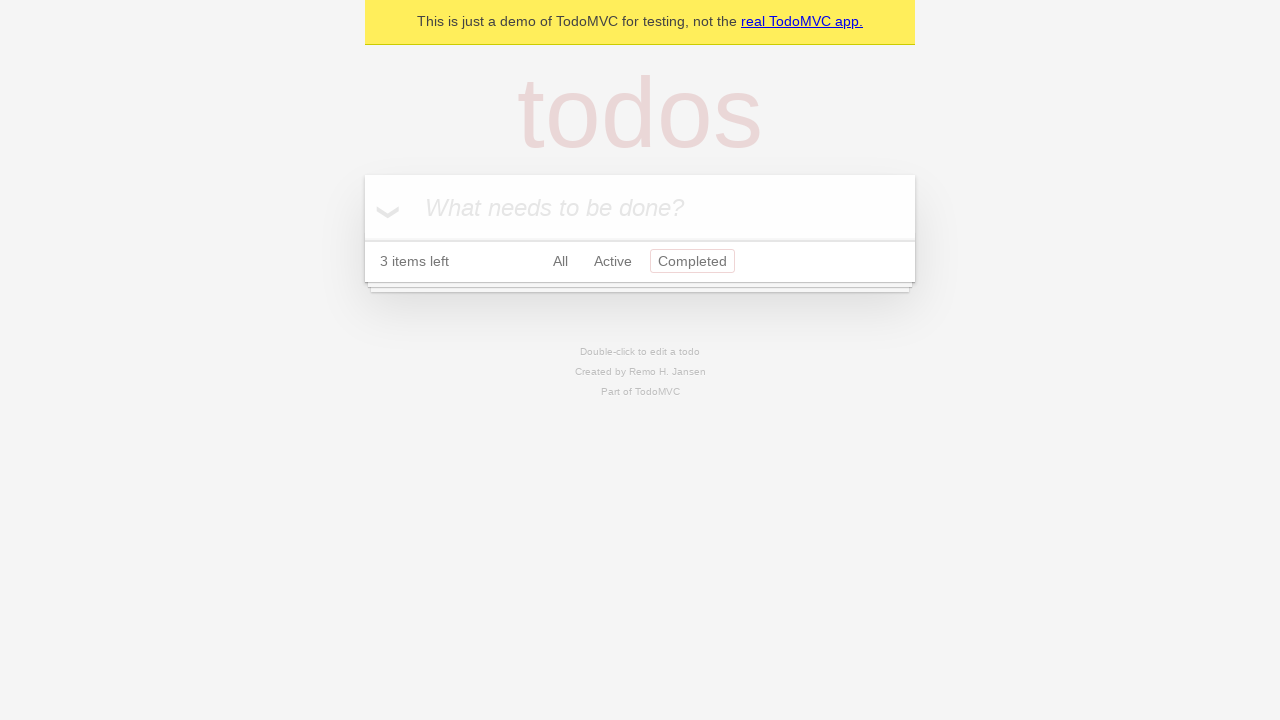

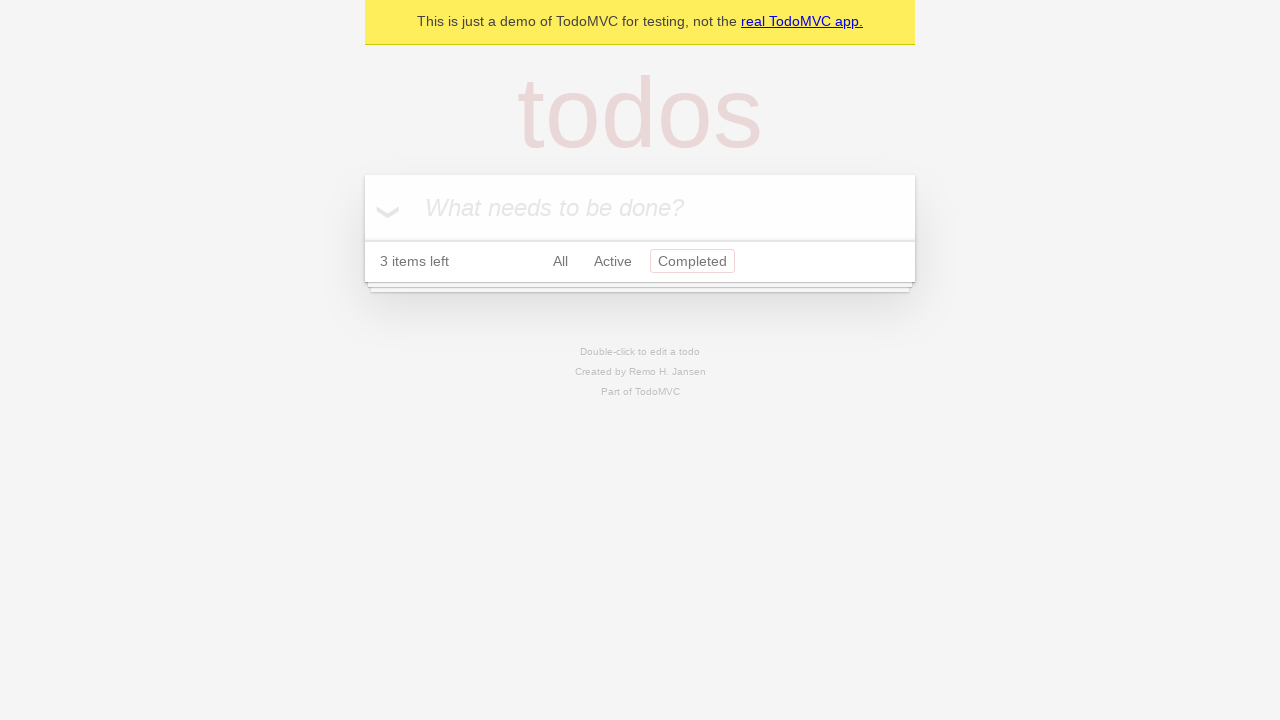